Tests bonus program registration by validating form fields, checking phone format validation, and successfully registering a bonus card

Starting URL: http://pizzeria.skillbox.cc/bonus

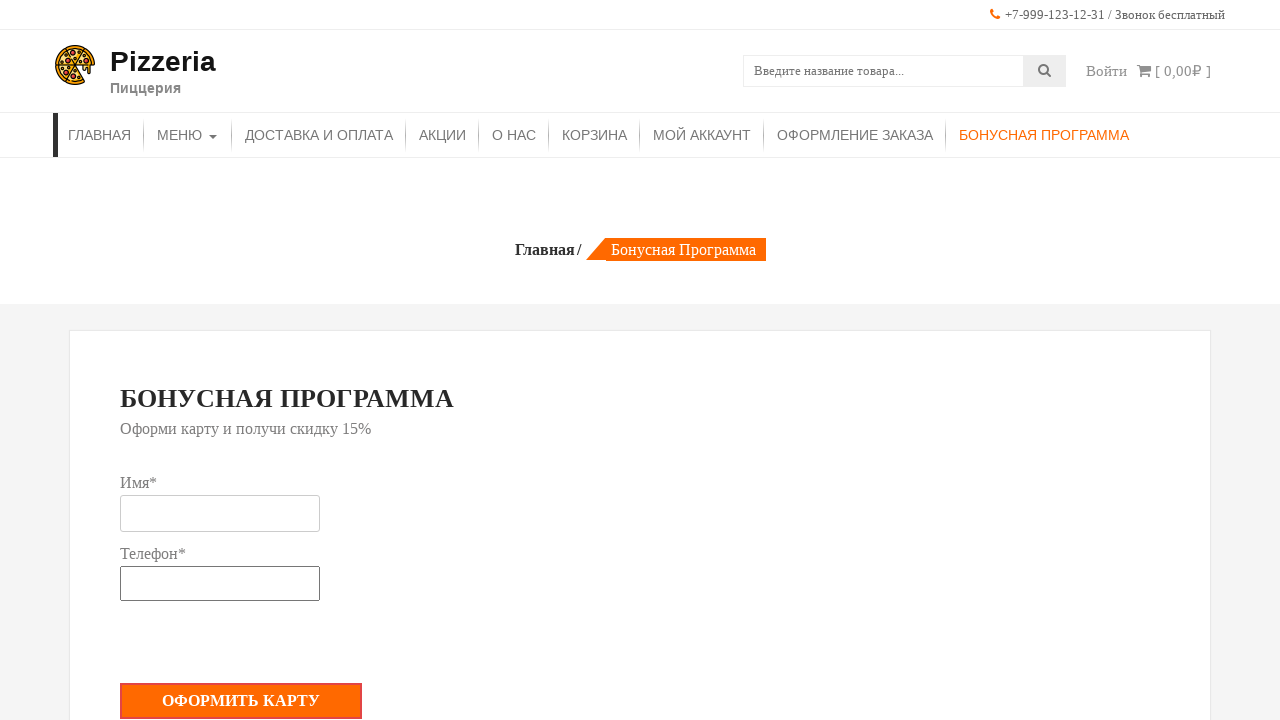

Clicked submit button without filling fields to test validation at (241, 701) on [name=bonus]
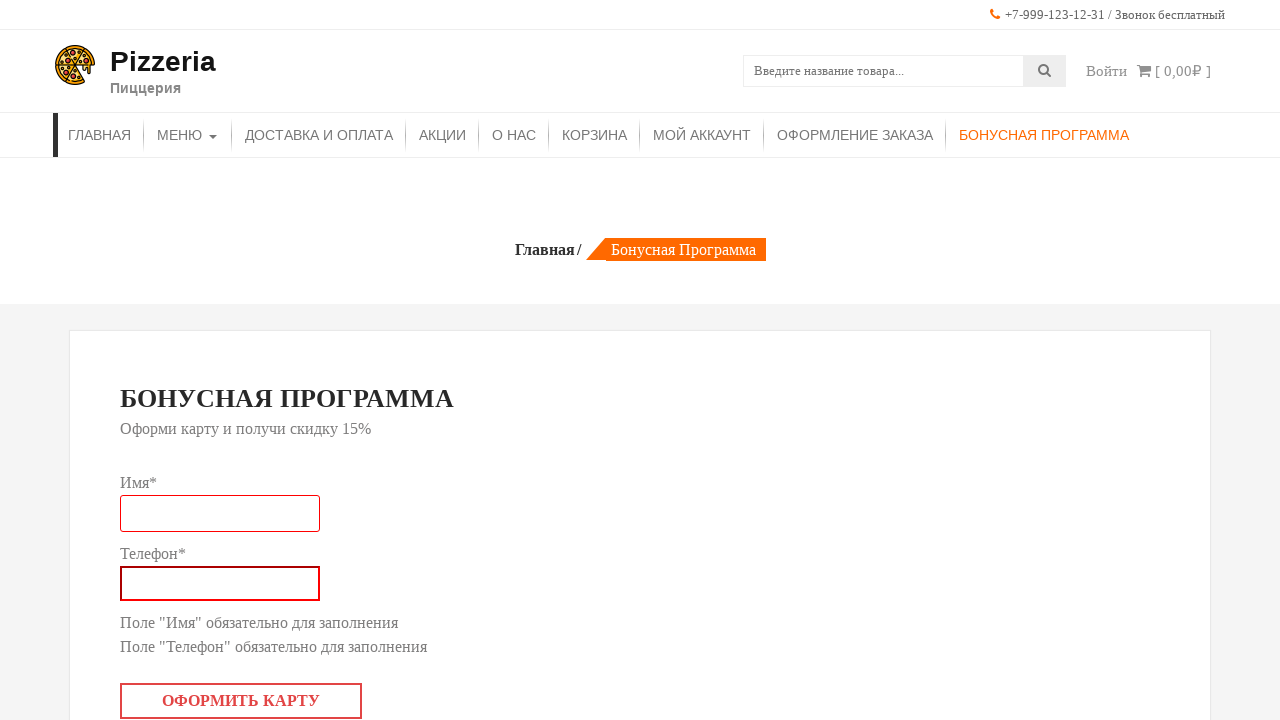

Validated that 'Name field is required' error message appeared
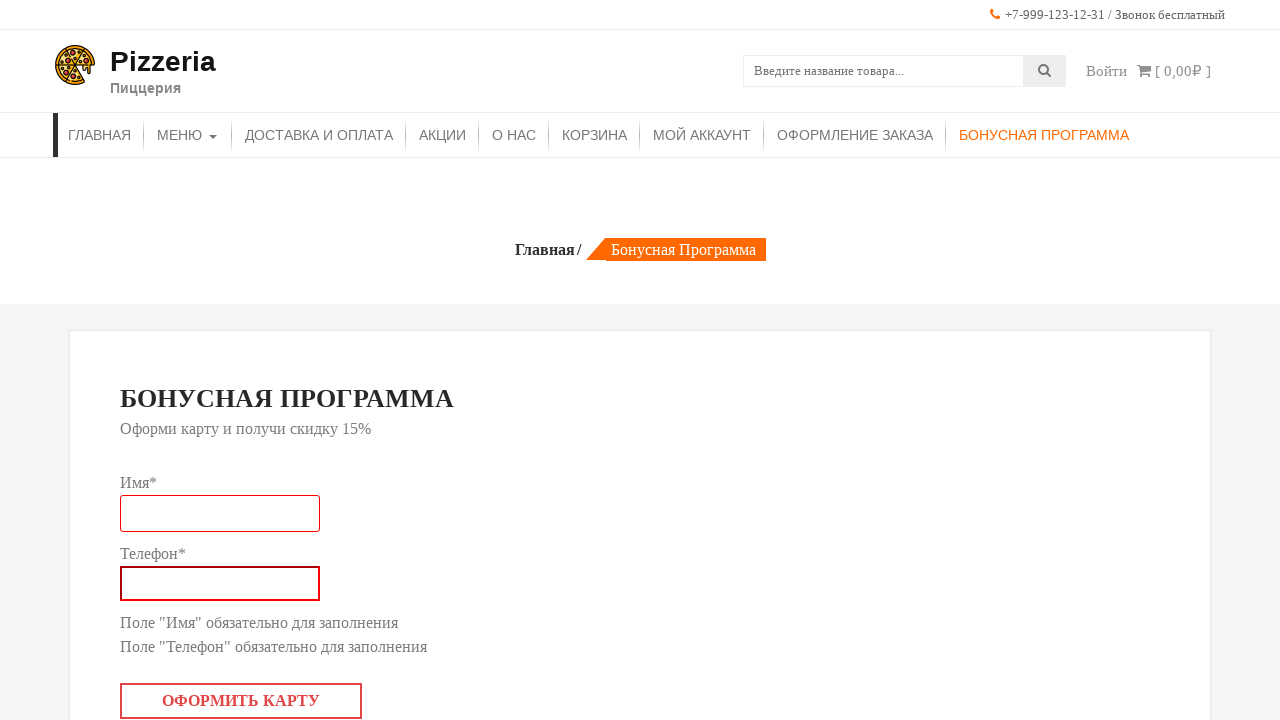

Validated that 'Phone field is required' error message appeared
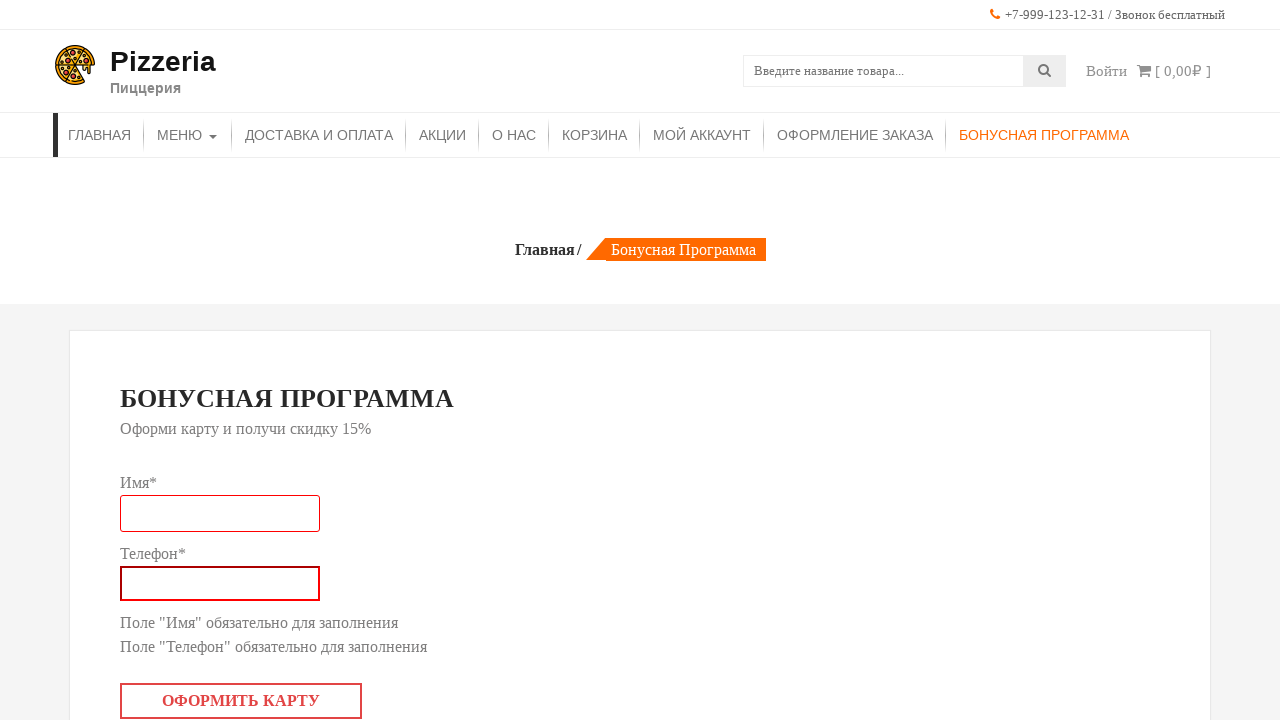

Filled username field with 'Тестировщик' on #bonus_username
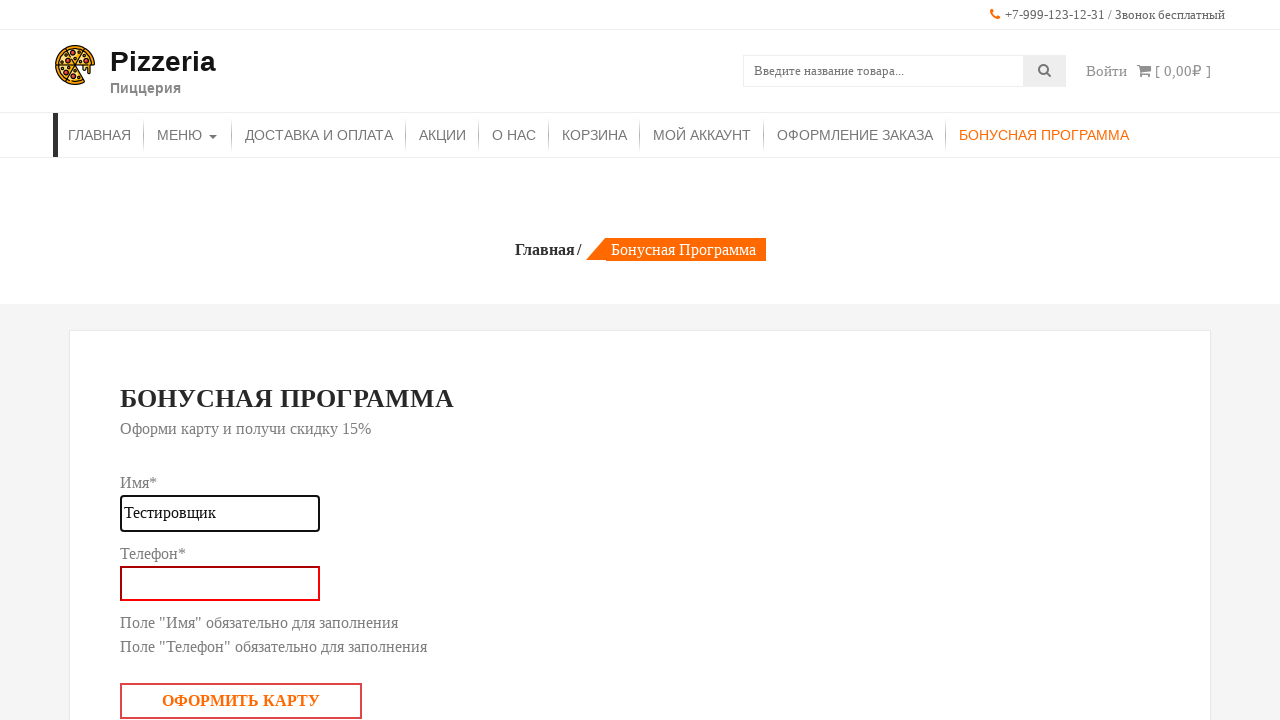

Filled phone field with '8' to test format validation on #bonus_phone
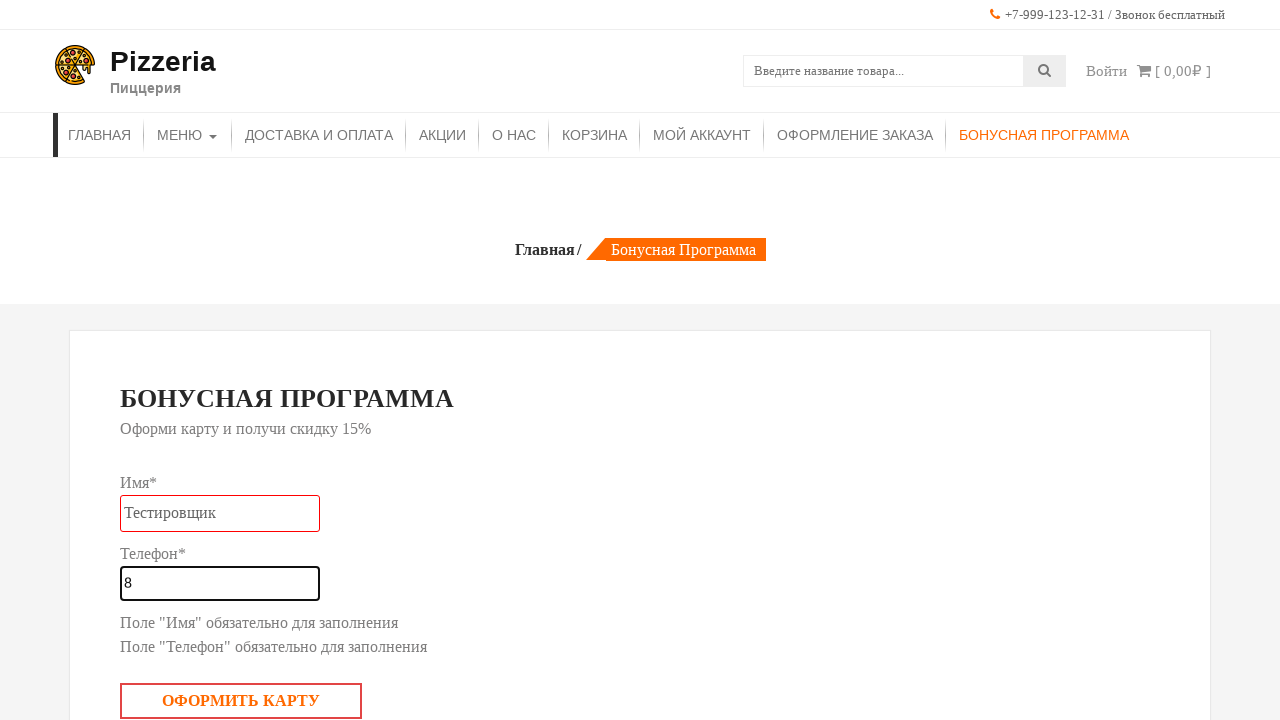

Clicked submit button to trigger phone format validation at (241, 701) on [name=bonus]
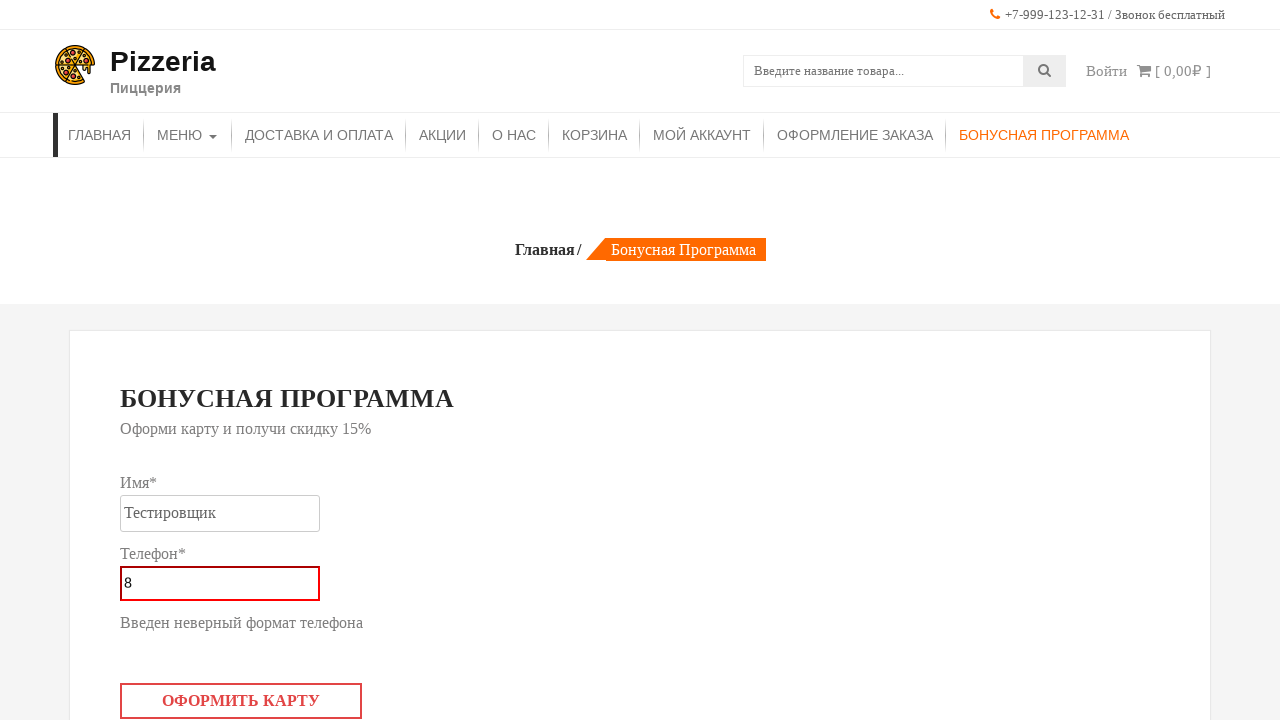

Validated that phone format error message appeared
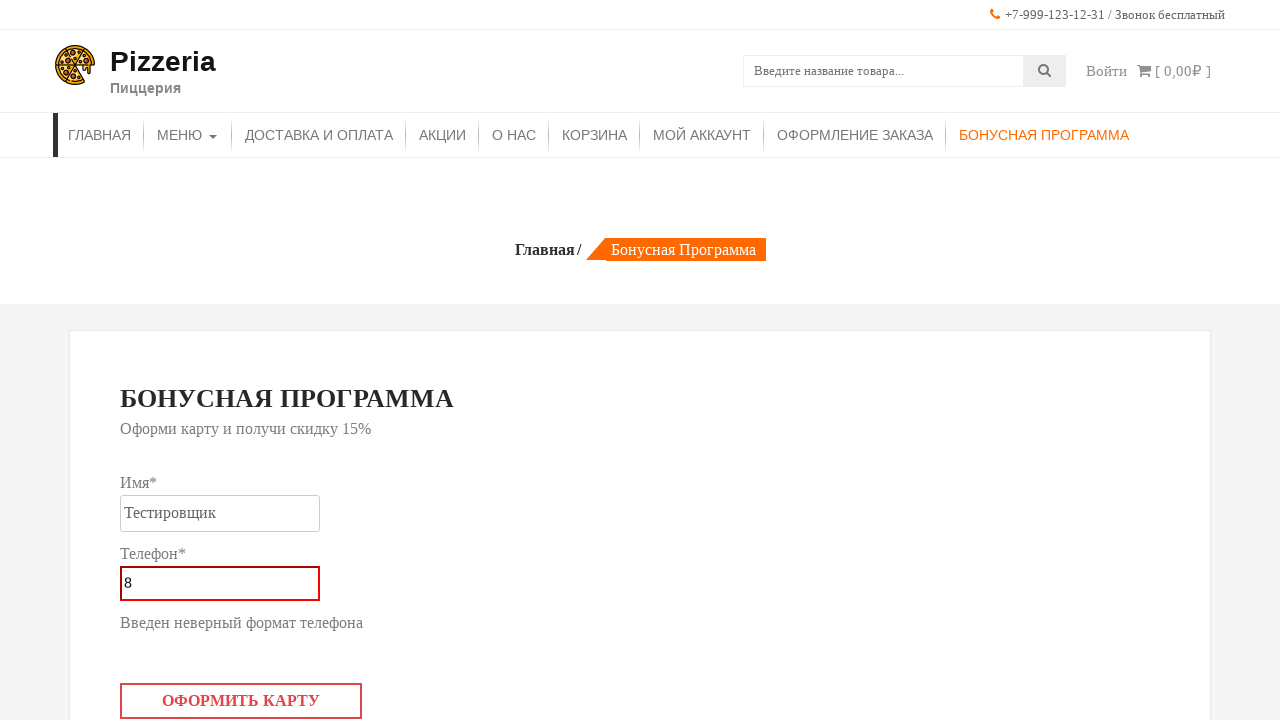

Cleared username field on #bonus_username
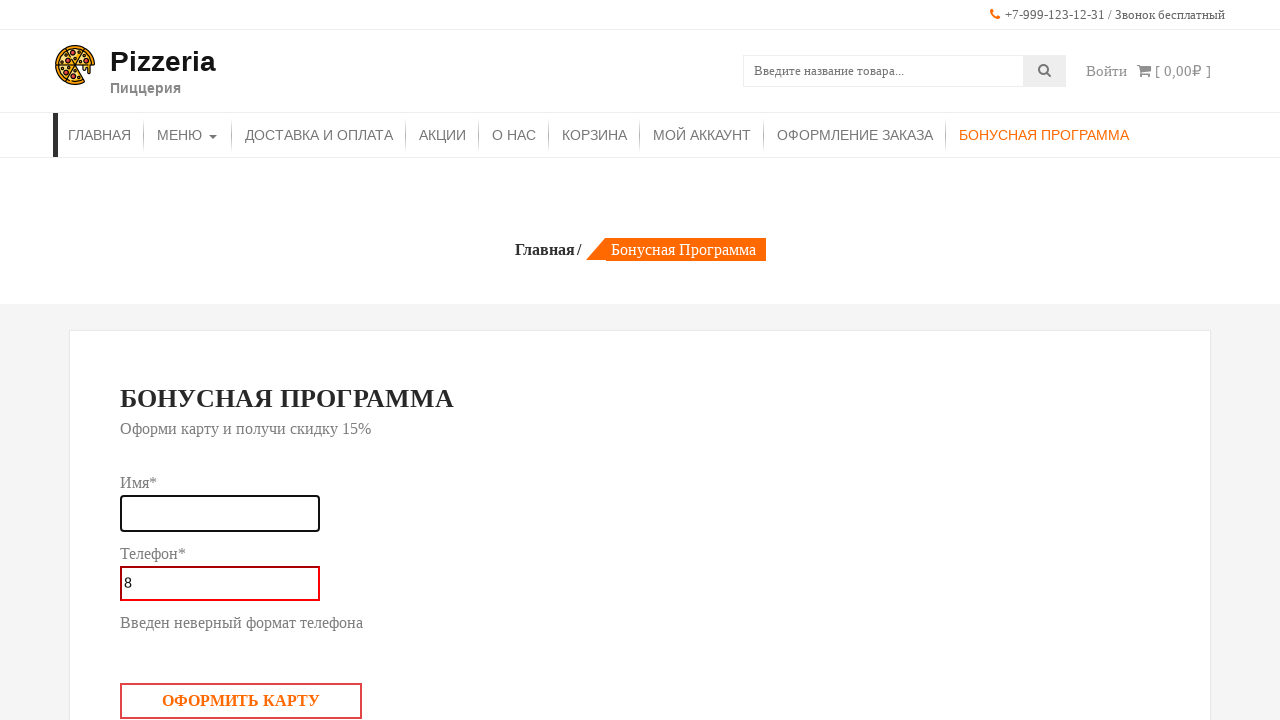

Filled username field with 'Тестировщик' again on #bonus_username
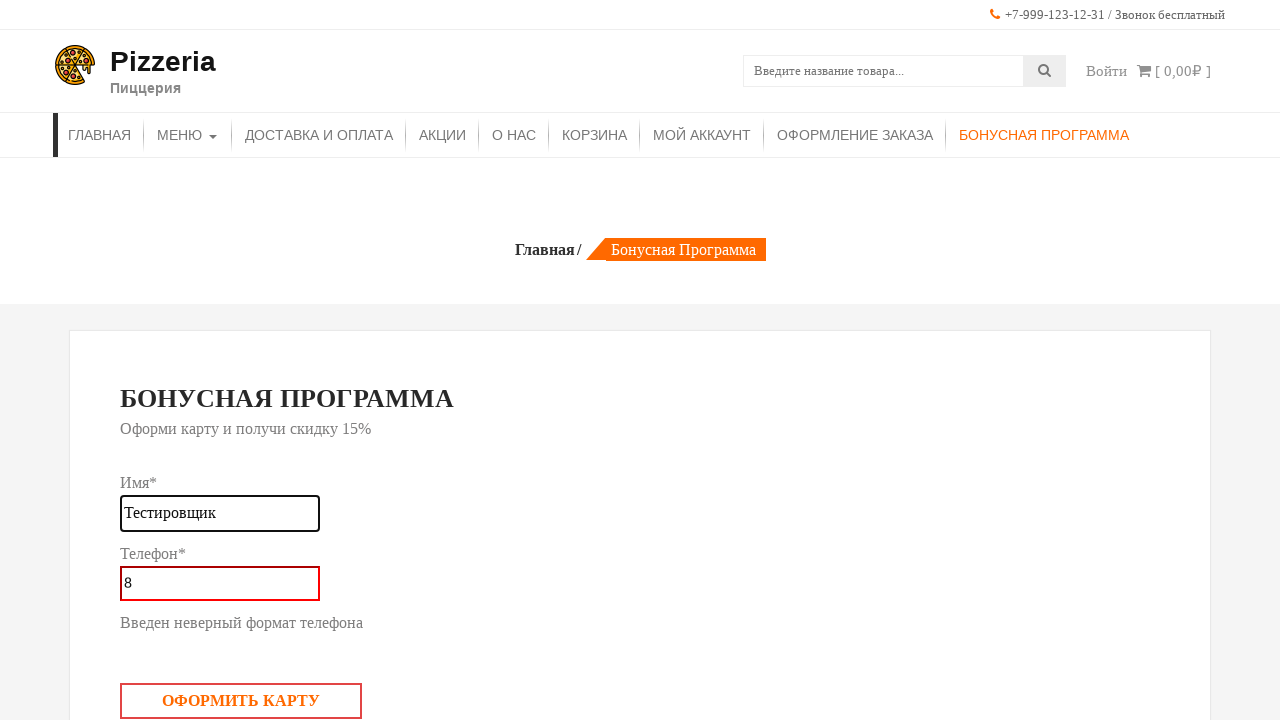

Cleared phone field on #bonus_phone
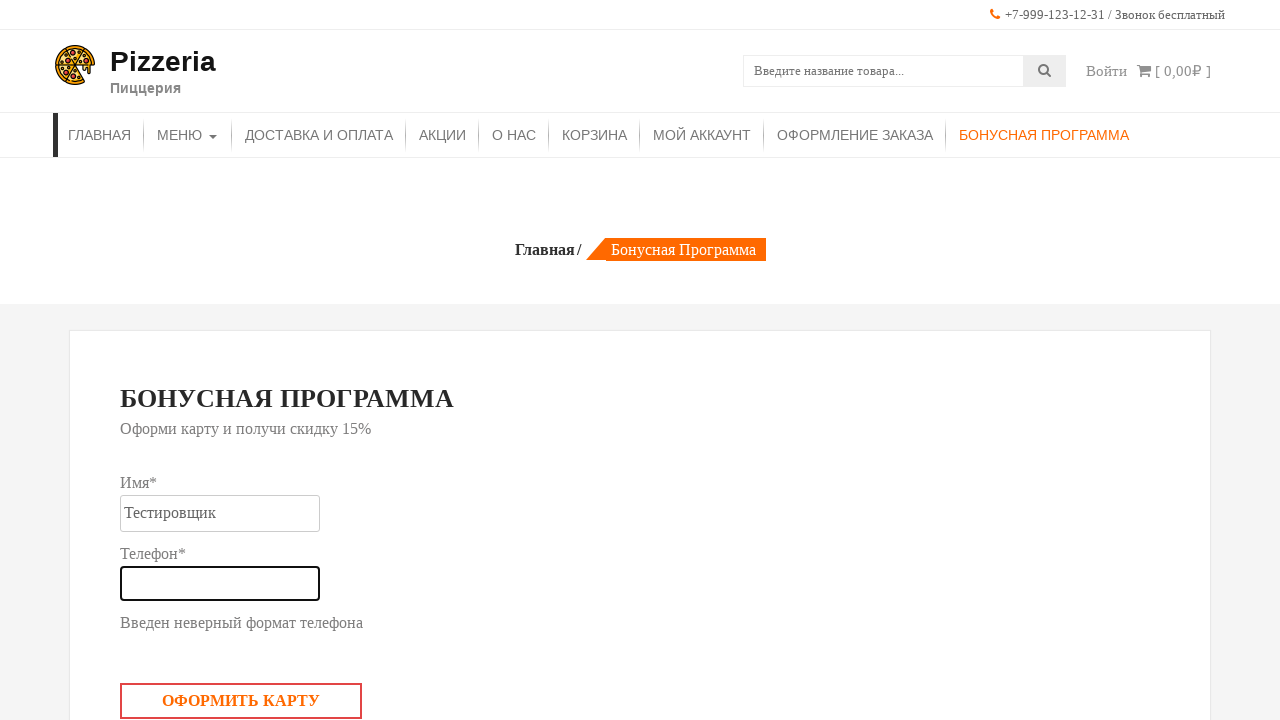

Filled phone field with valid phone number '89999999999' on #bonus_phone
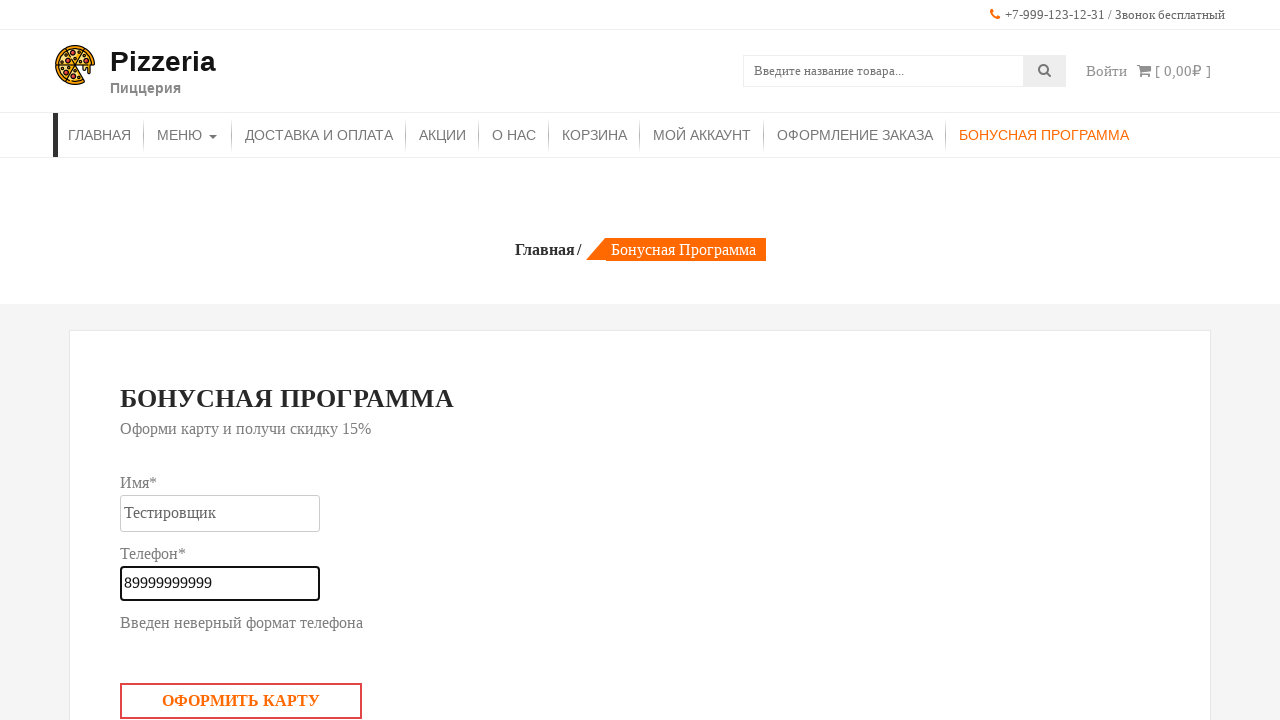

Clicked submit button to register bonus card at (241, 701) on [name=bonus]
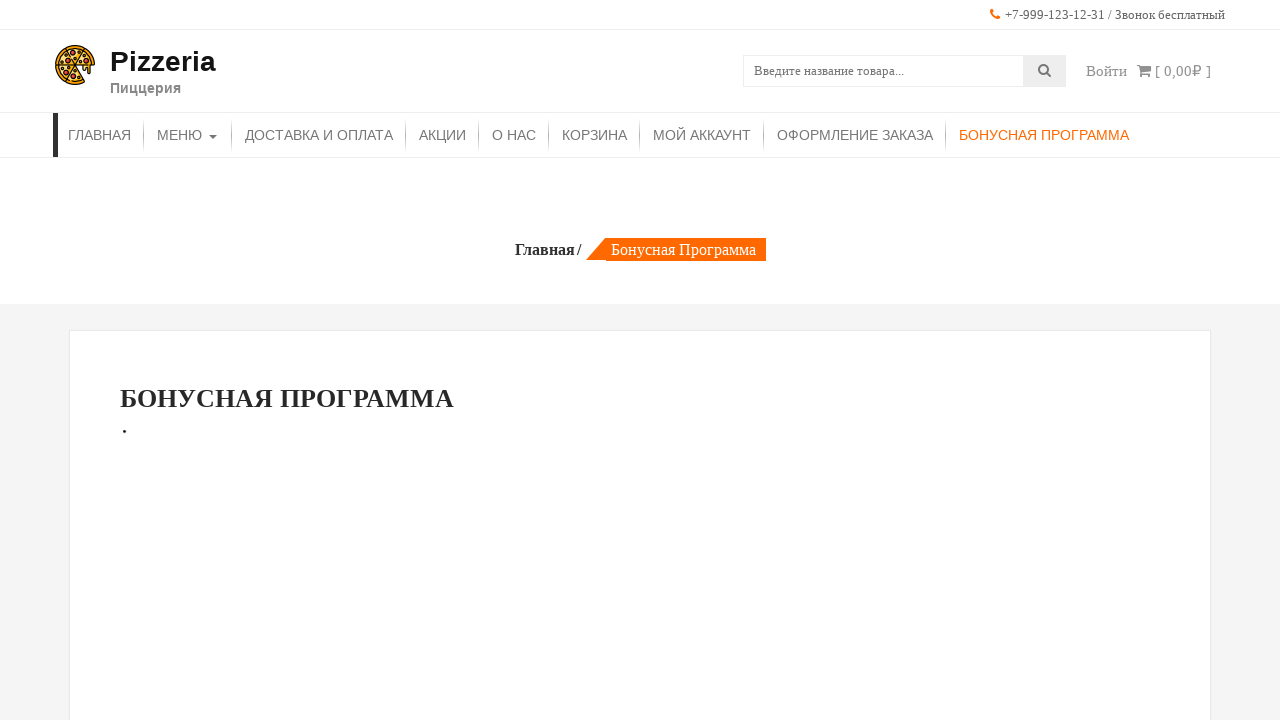

Set up dialog handler to accept confirmation
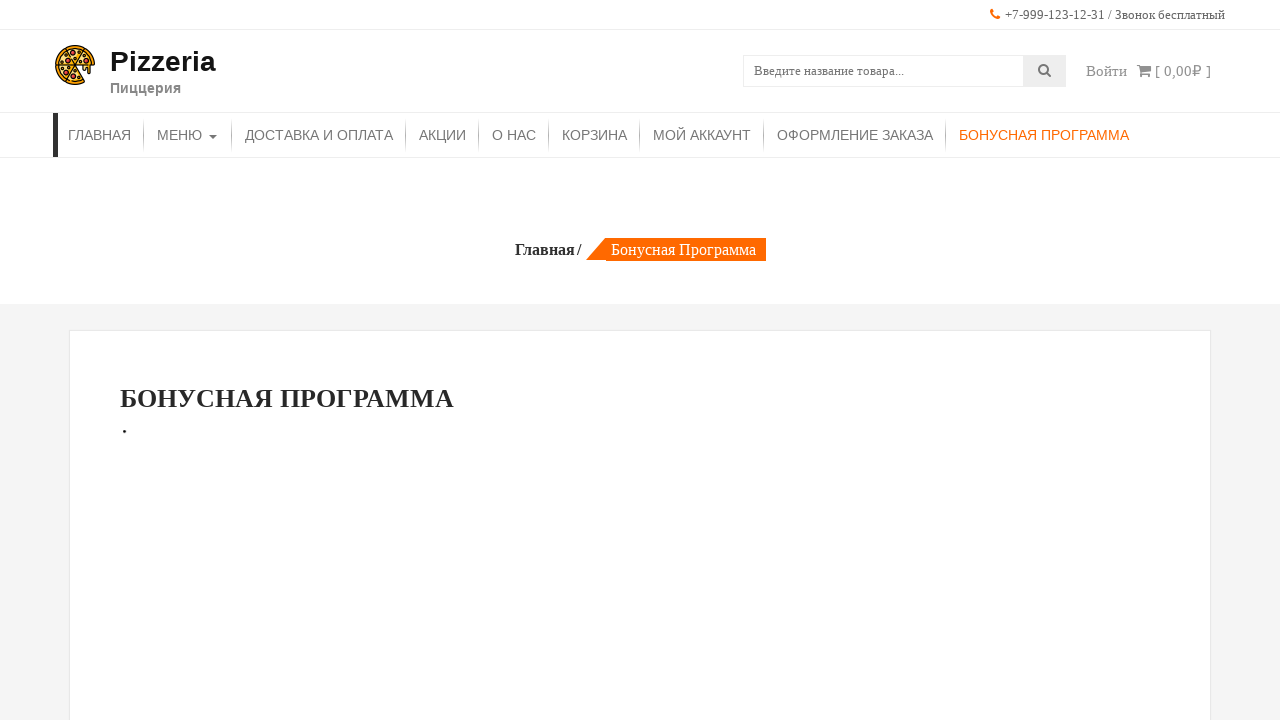

Verified success message 'Your card has been issued!' appeared
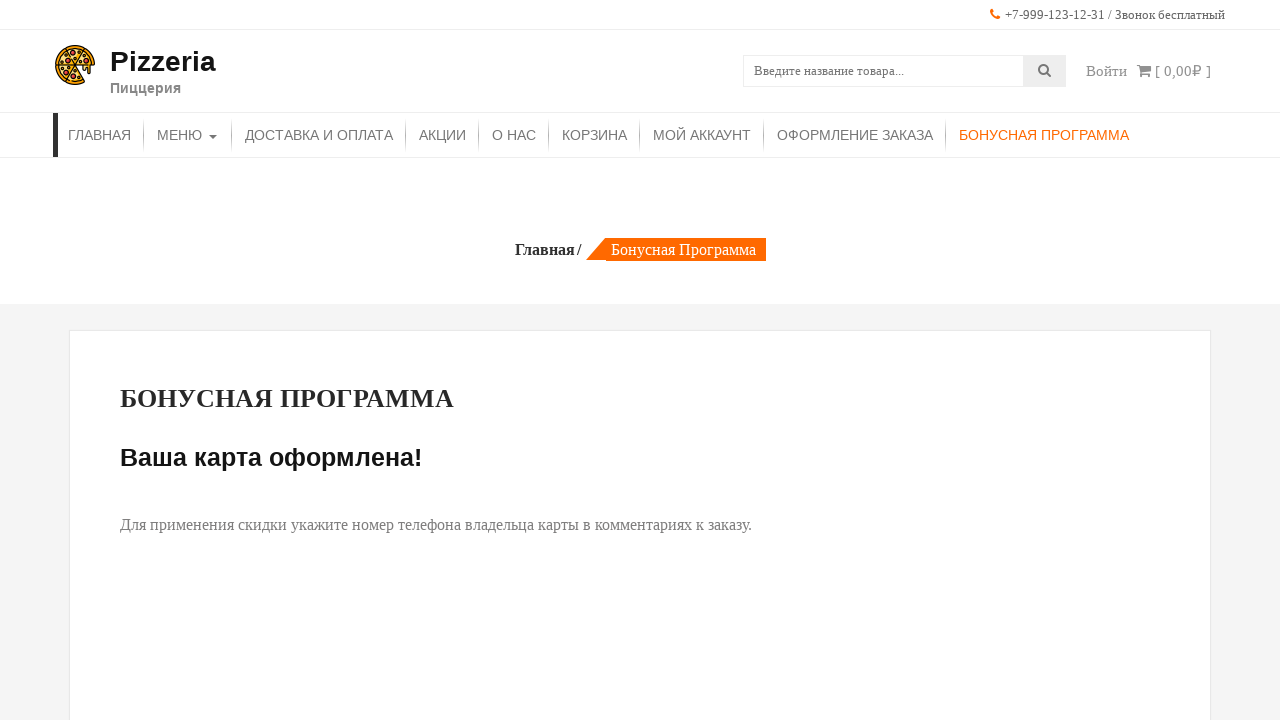

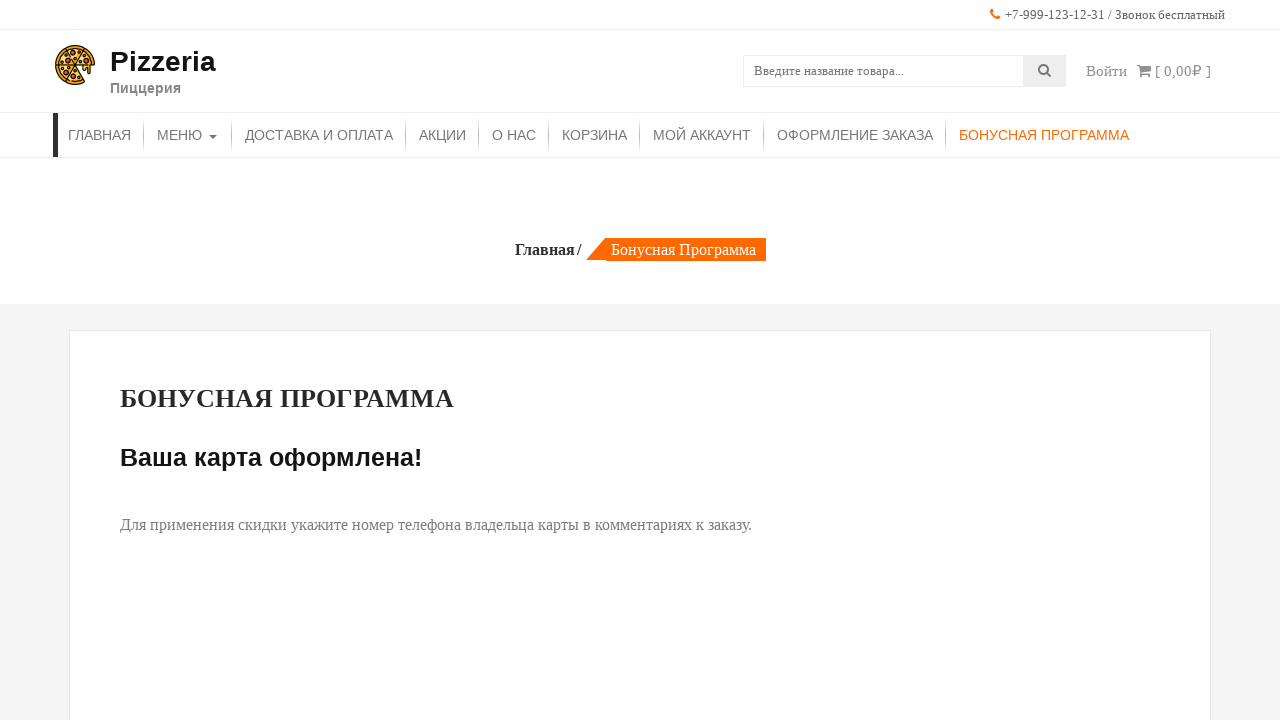